Tests JavaScript alert handling including basic alerts, confirmation popups, and prompt popups on the Herokuapp demo page

Starting URL: https://the-internet.herokuapp.com/javascript_alerts

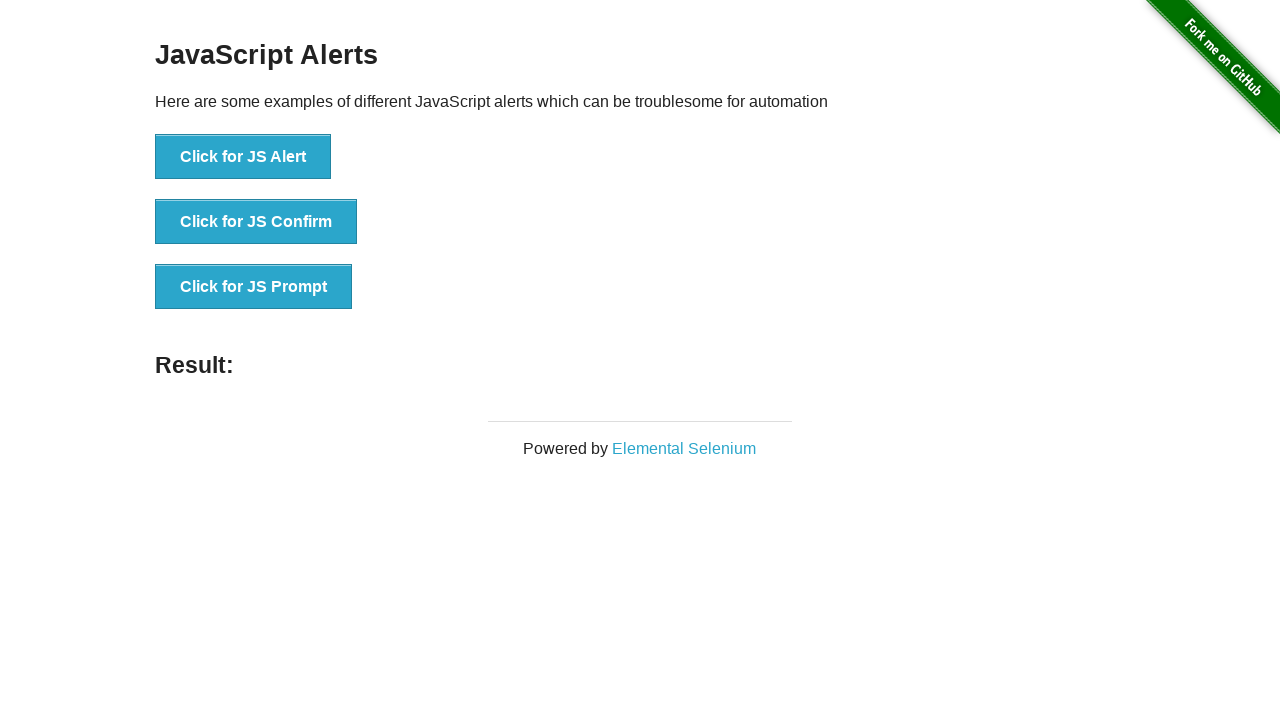

Clicked 'Click for JS Alert' button to trigger basic JavaScript alert at (243, 157) on xpath=//button[text()='Click for JS Alert']
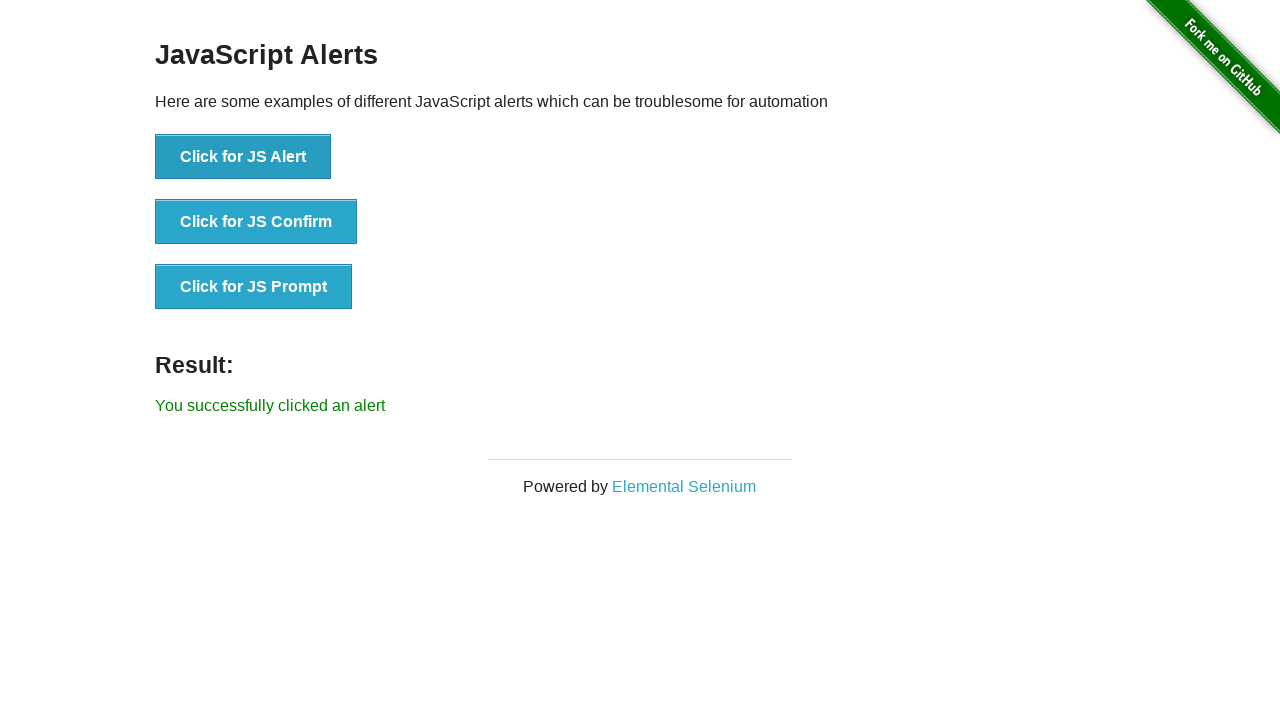

Set up dialog handler to accept the alert
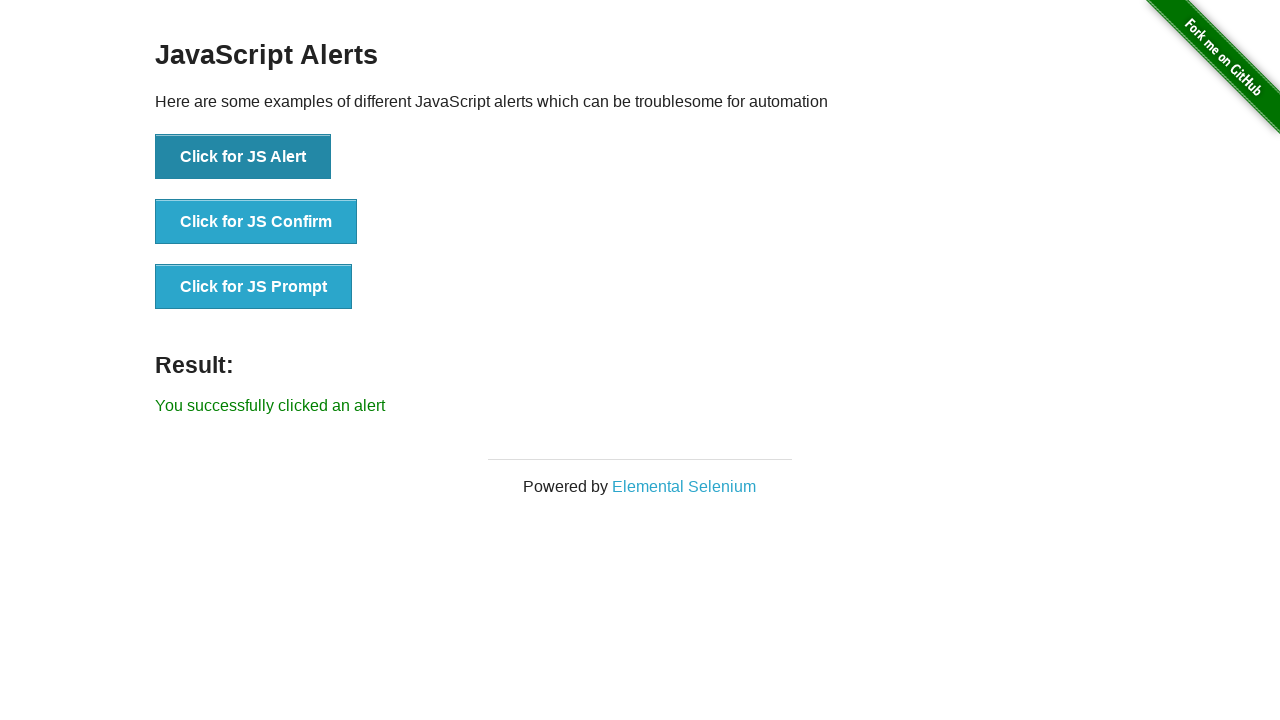

Waited 1000ms after accepting basic alert
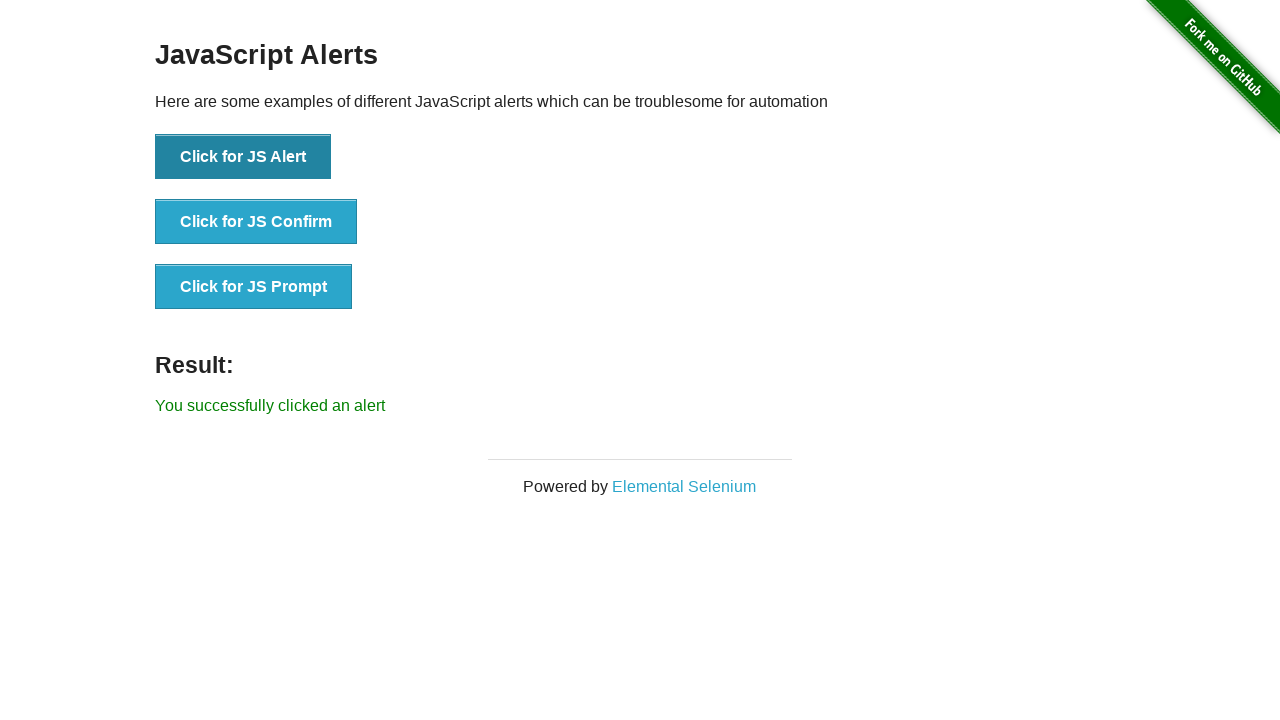

Clicked 'Click for JS Confirm' button to trigger confirmation dialog at (256, 222) on xpath=//button[text()='Click for JS Confirm']
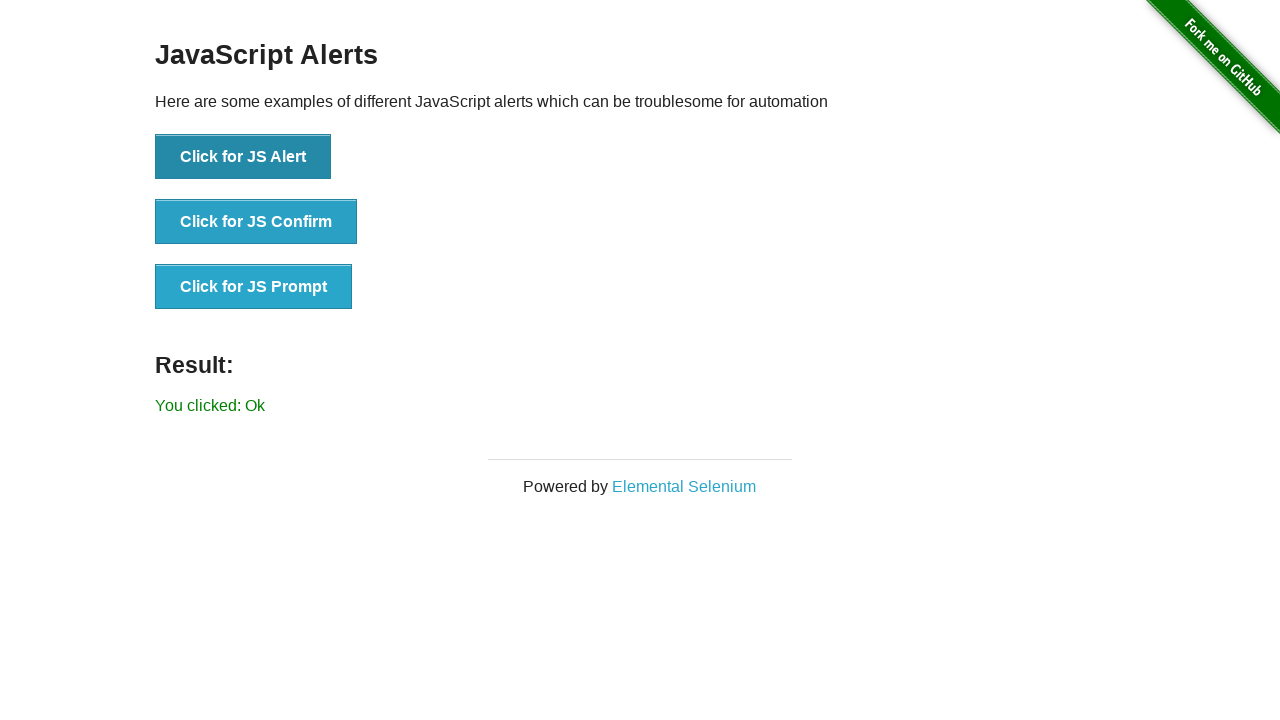

Set up dialog handler to accept the confirmation popup
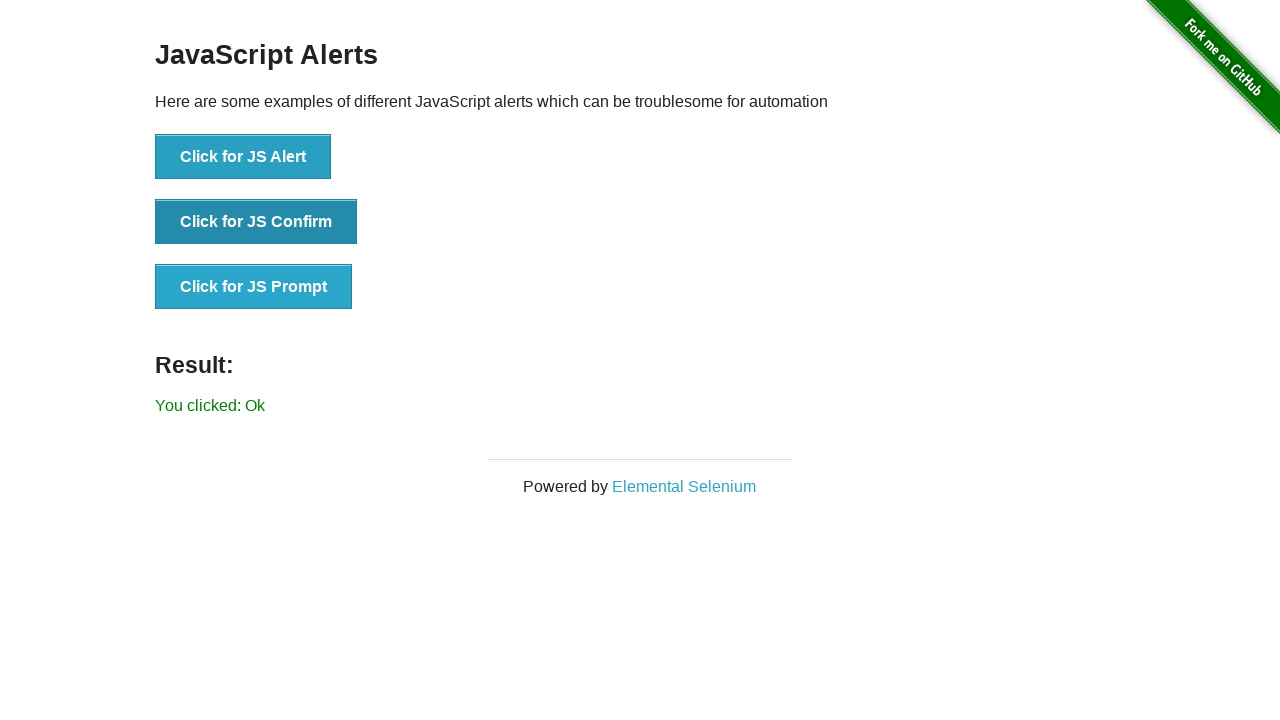

Waited 1000ms after accepting confirmation dialog
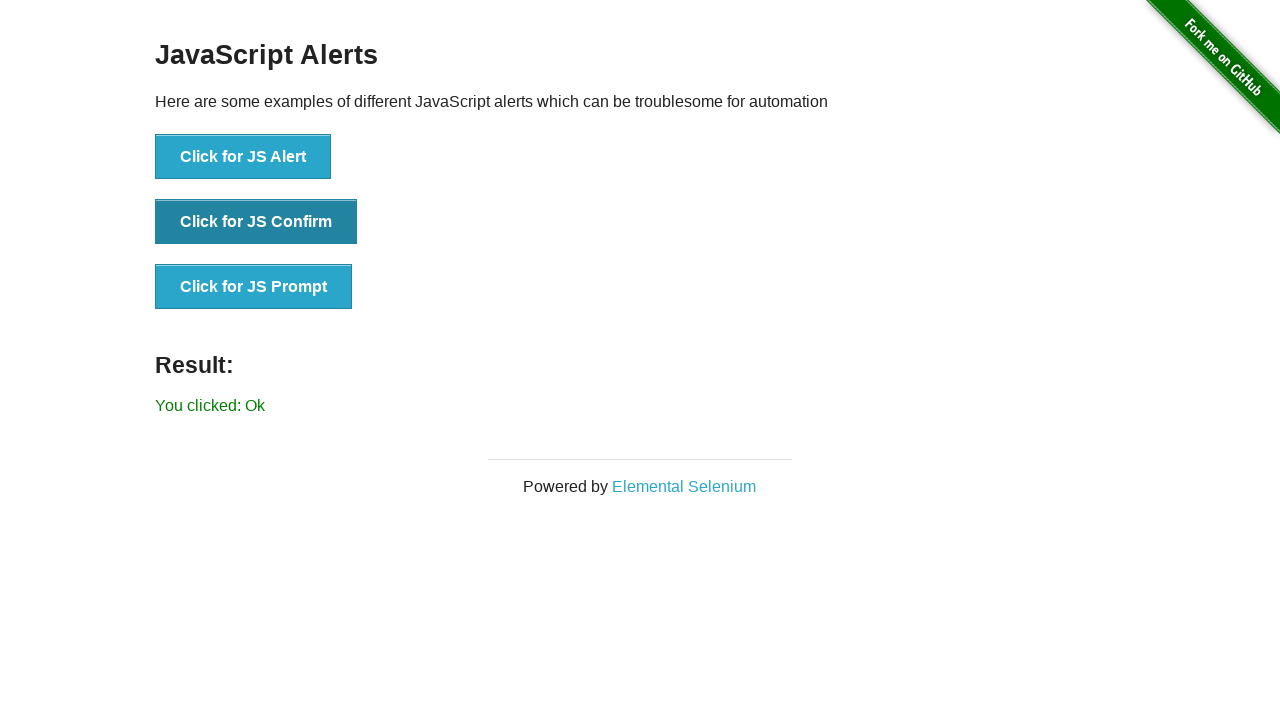

Clicked 'Click for JS Confirm' button again to trigger another confirmation dialog at (256, 222) on xpath=//button[text()='Click for JS Confirm']
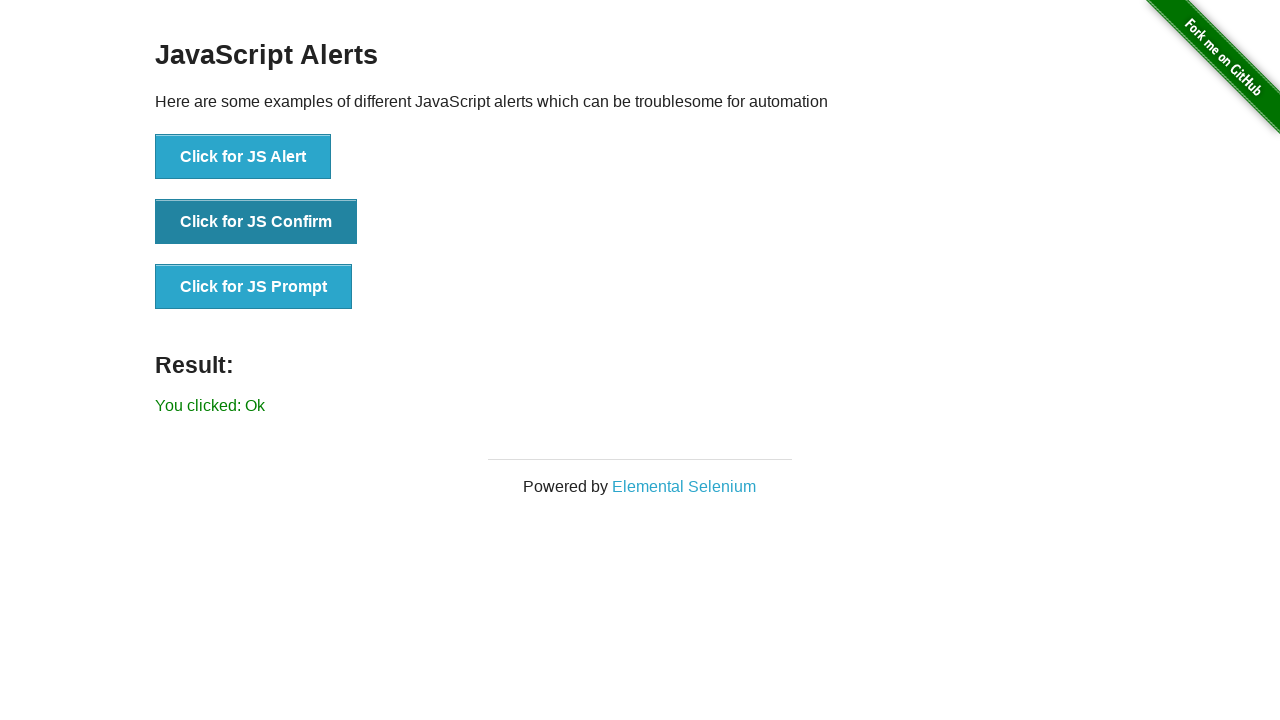

Set up dialog handler to dismiss the confirmation popup
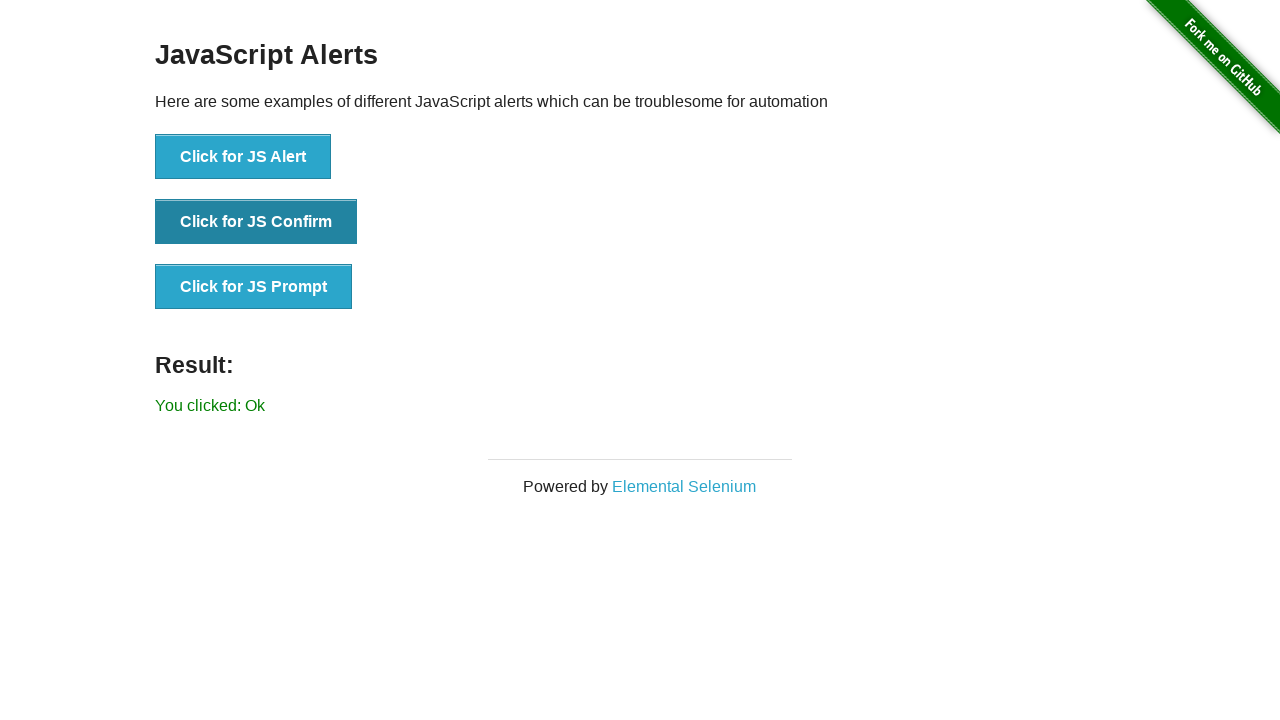

Waited 1000ms after dismissing confirmation dialog
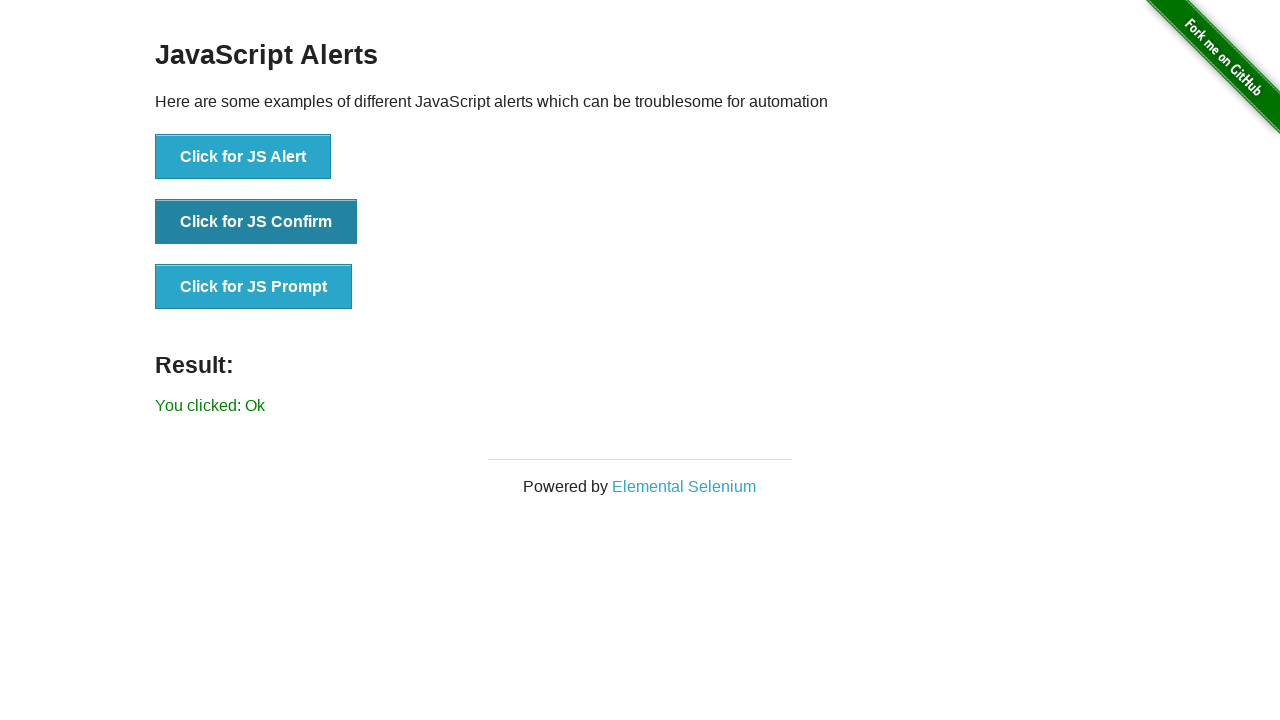

Clicked 'Click for JS Prompt' button to trigger prompt dialog at (254, 287) on xpath=//button[text()='Click for JS Prompt']
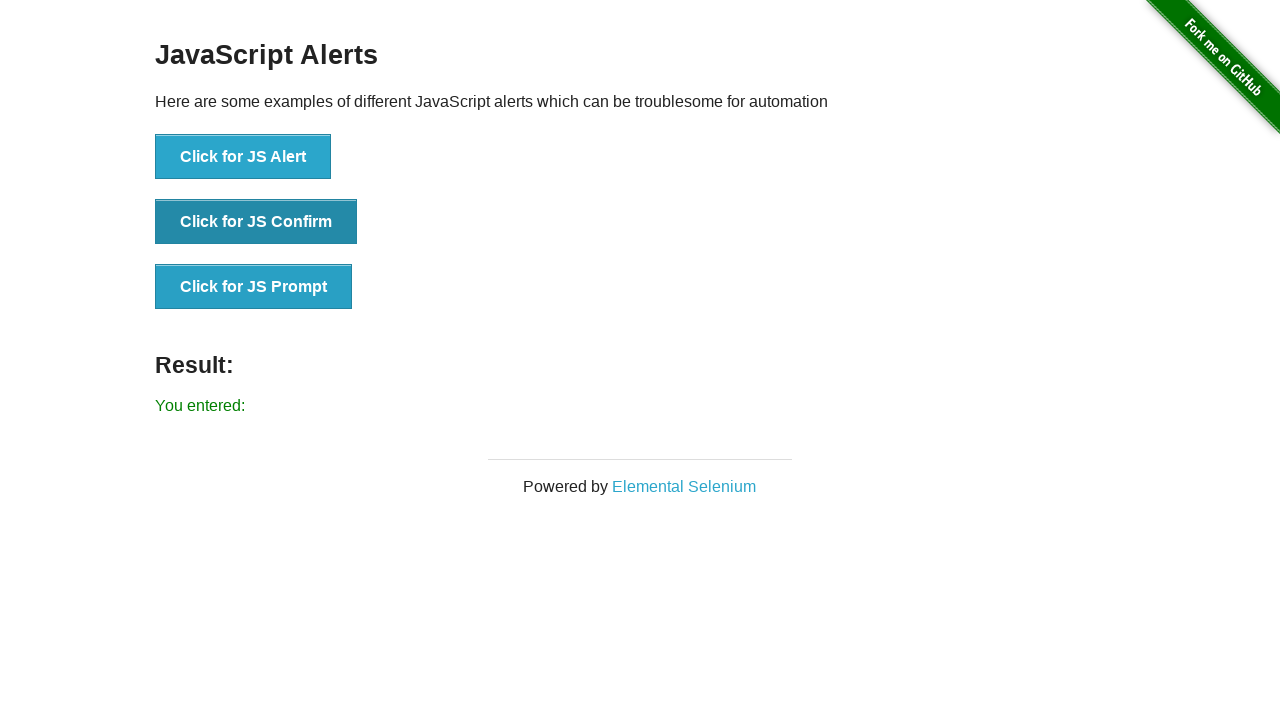

Set up dialog handler to enter 'Test User Input' and accept the prompt
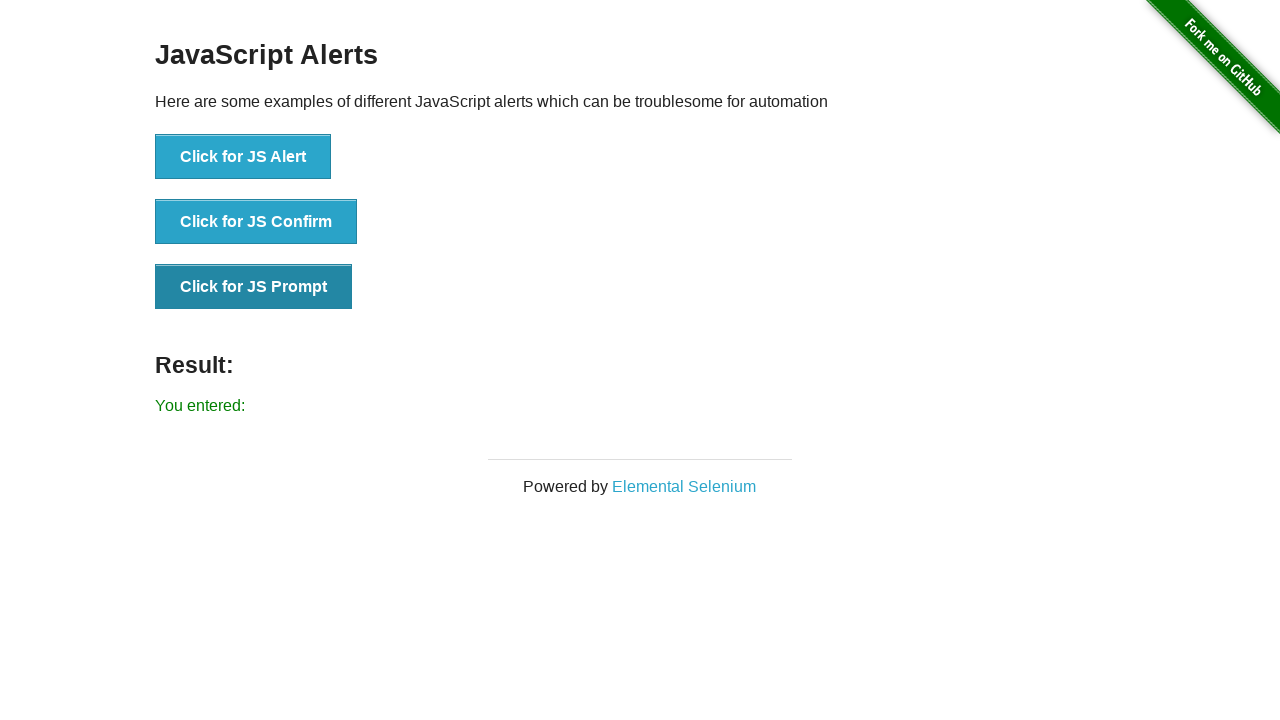

Waited 1000ms after accepting prompt with text input
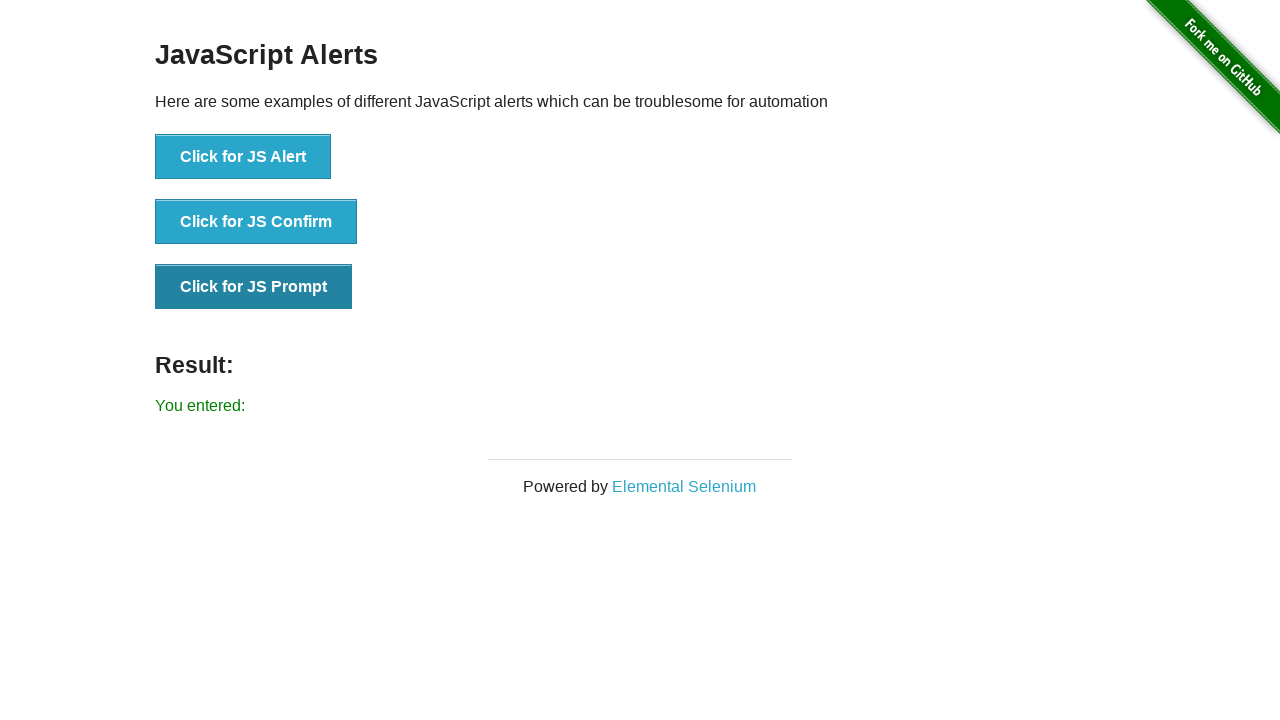

Clicked 'Click for JS Prompt' button again to trigger another prompt dialog at (254, 287) on xpath=//button[text()='Click for JS Prompt']
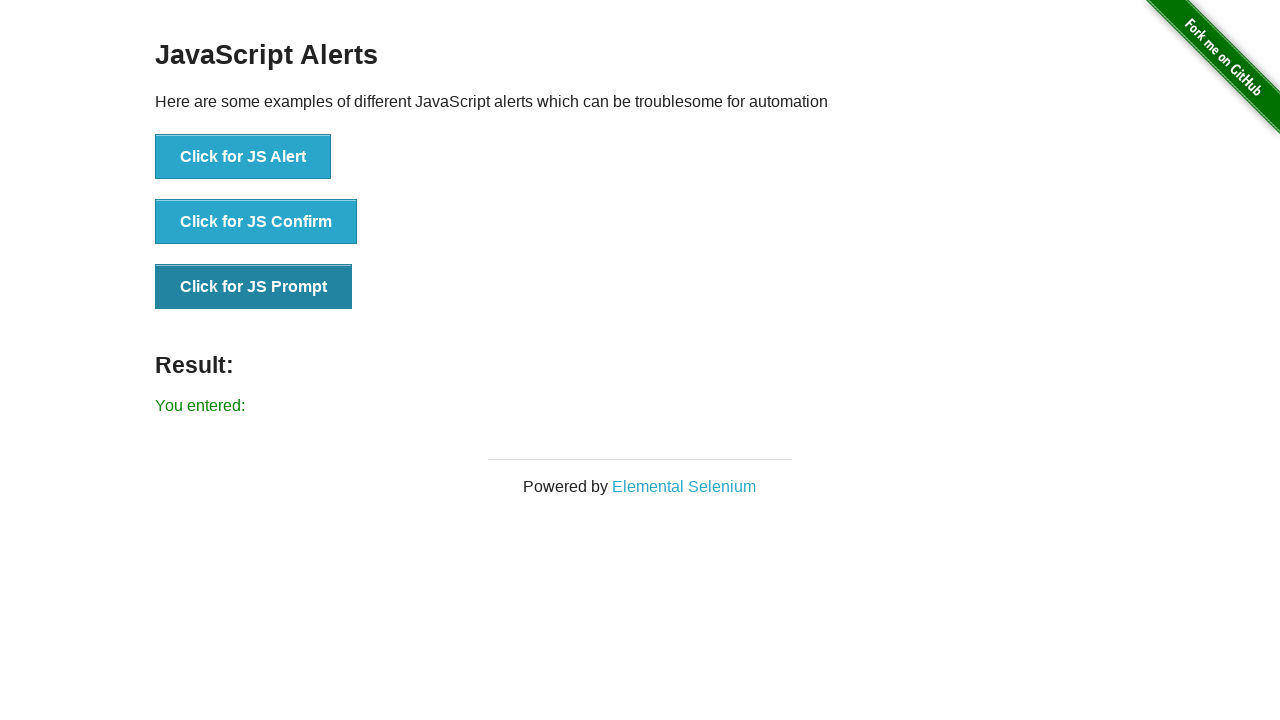

Set up dialog handler to dismiss the prompt popup
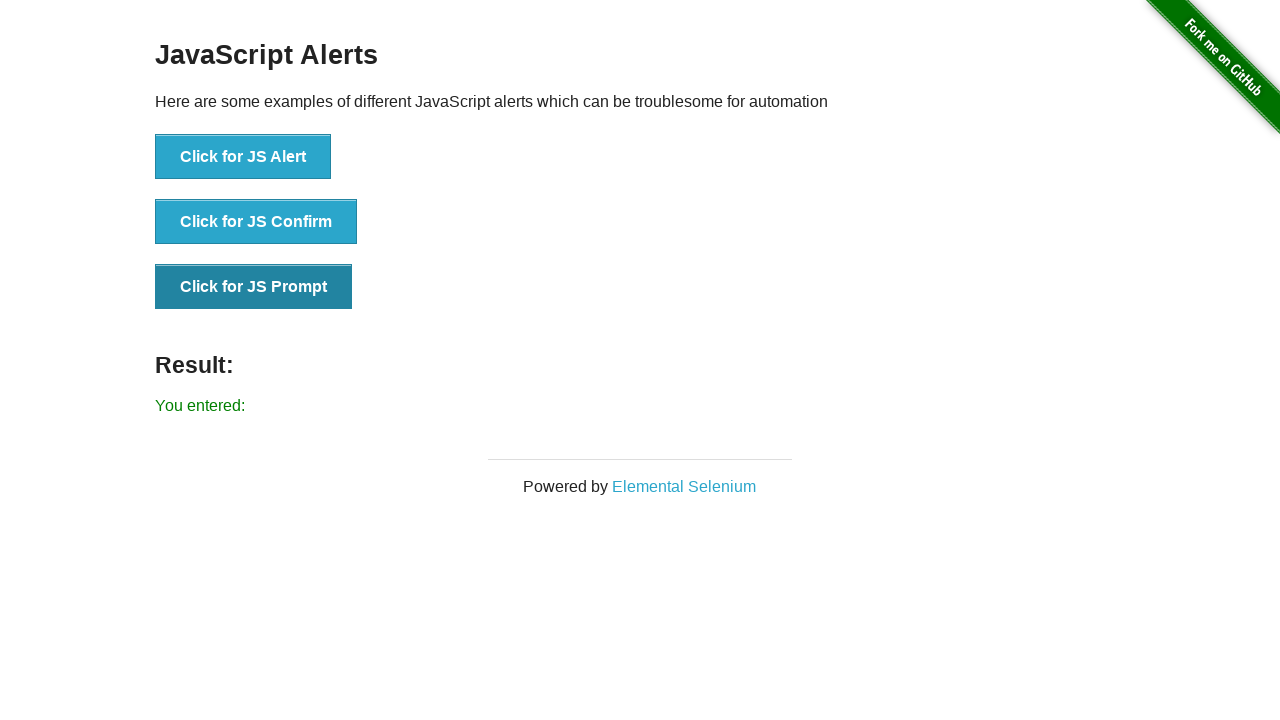

Waited 1000ms after dismissing prompt dialog
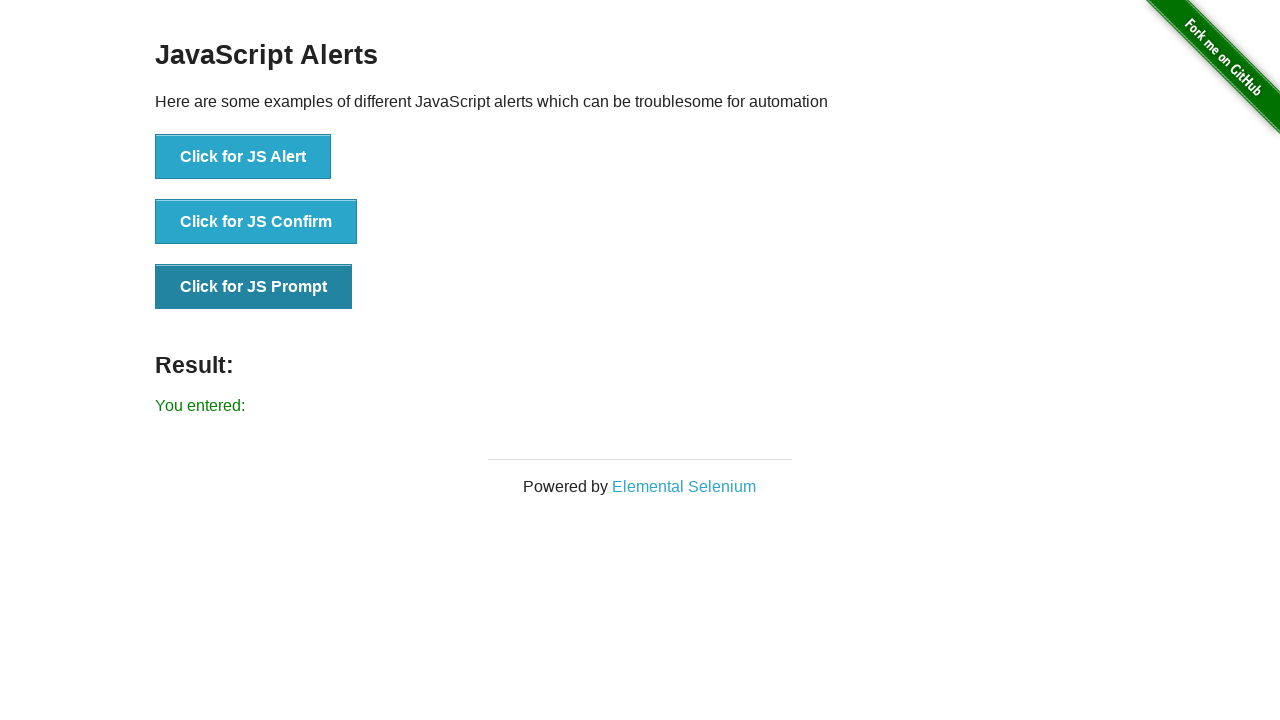

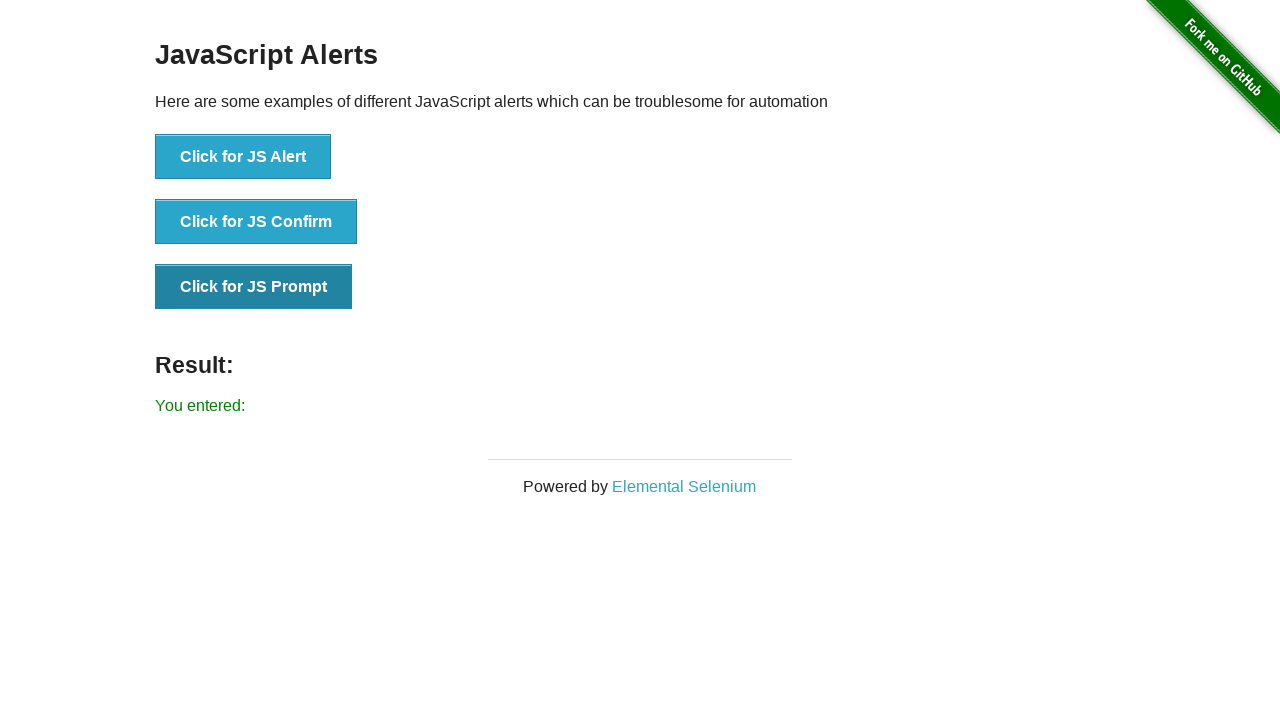